Tests an e-commerce flow by browsing products, selecting Selenium product, and adding it to cart on RahulShettyAcademy Angular demo site

Starting URL: https://rahulshettyacademy.com/angularAppdemo/

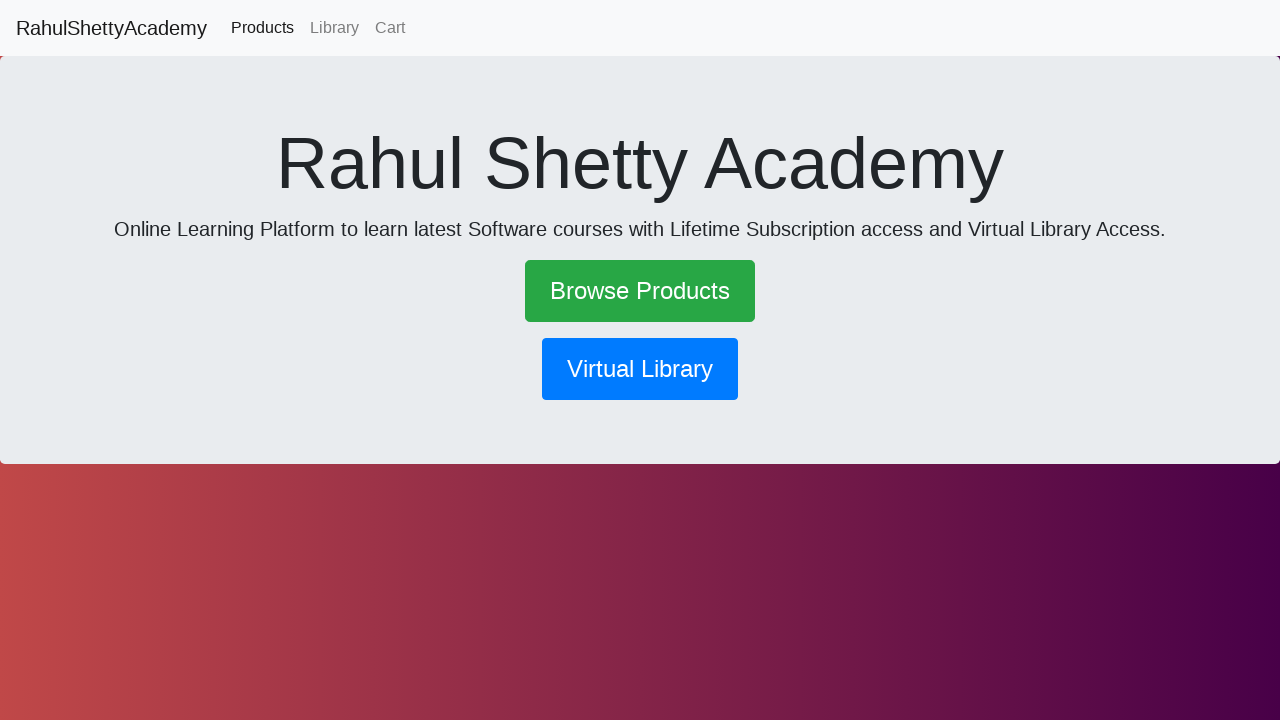

Clicked Browse Products link at (640, 291) on text=Browse Products
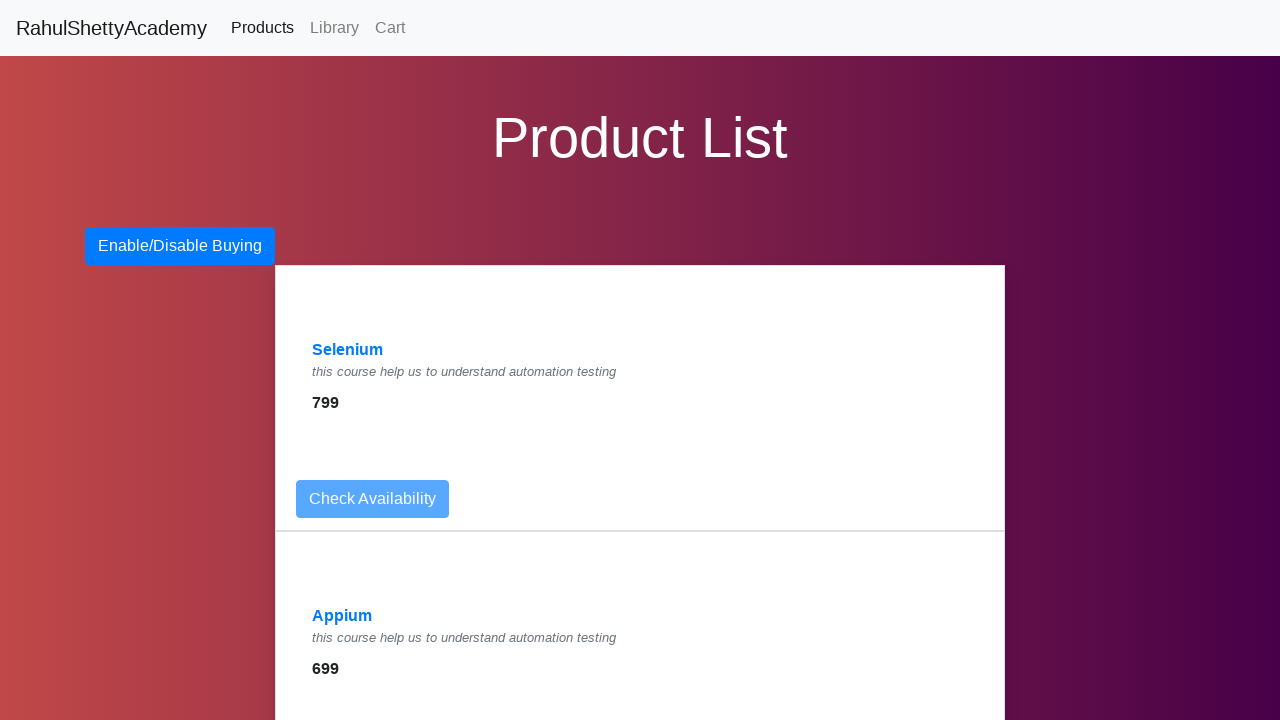

Clicked Selenium product link at (348, 350) on text=Selenium
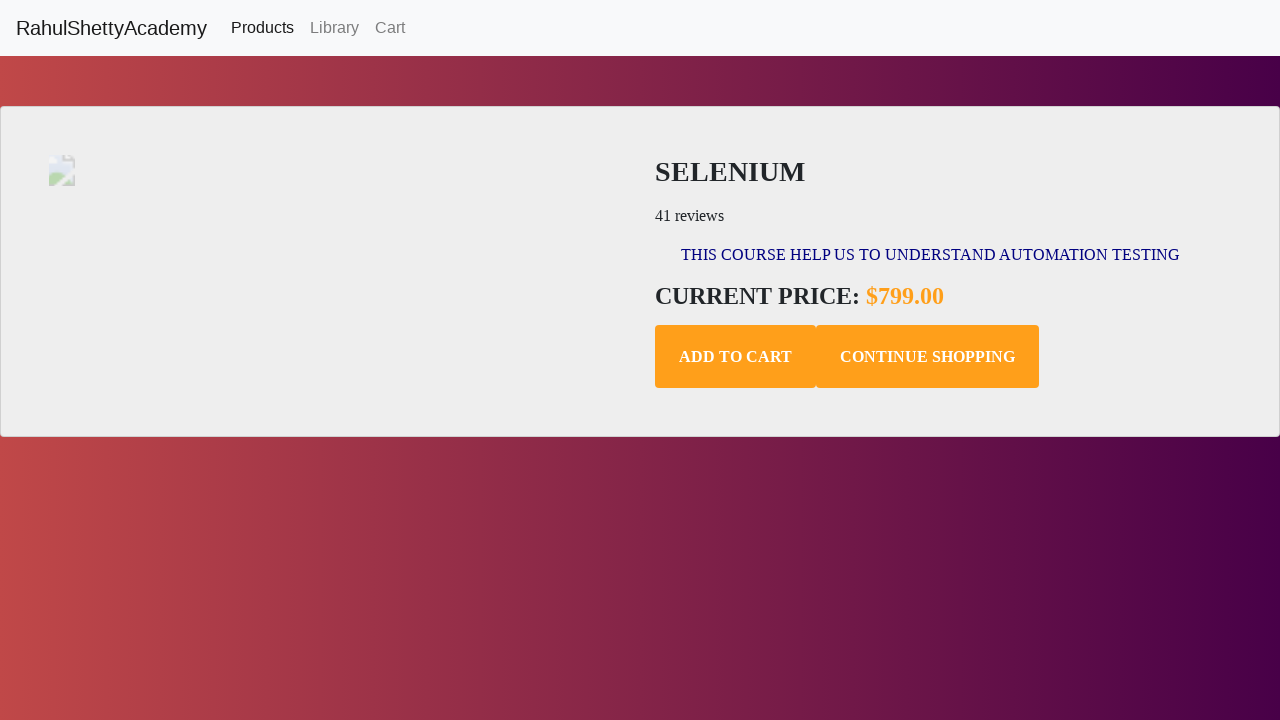

Clicked Add to Cart button at (736, 357) on .add-to-cart
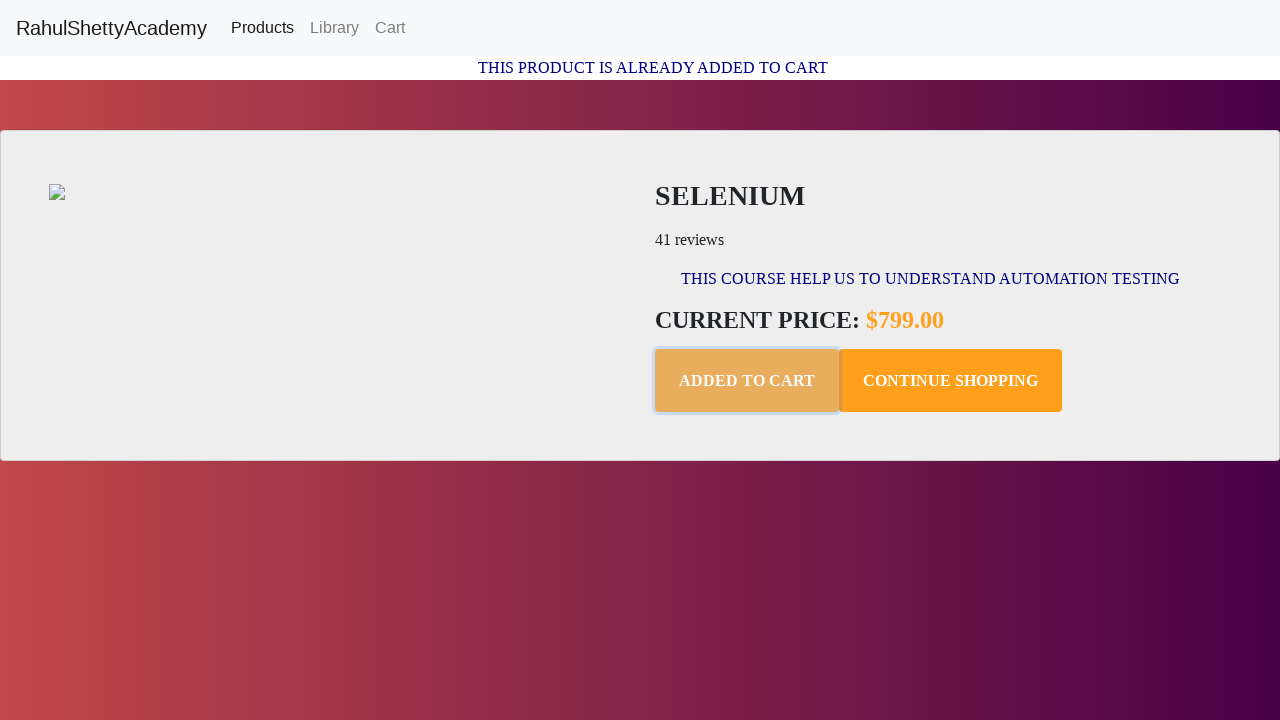

Confirmation message appeared after adding to cart
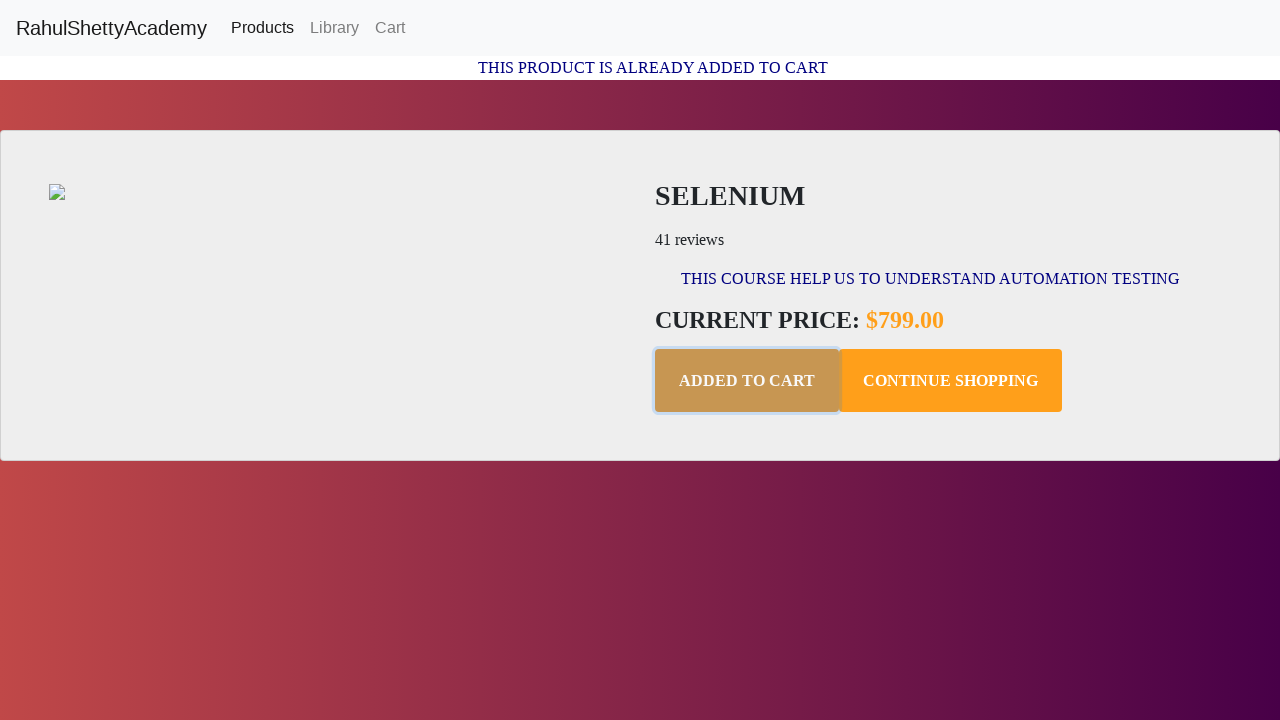

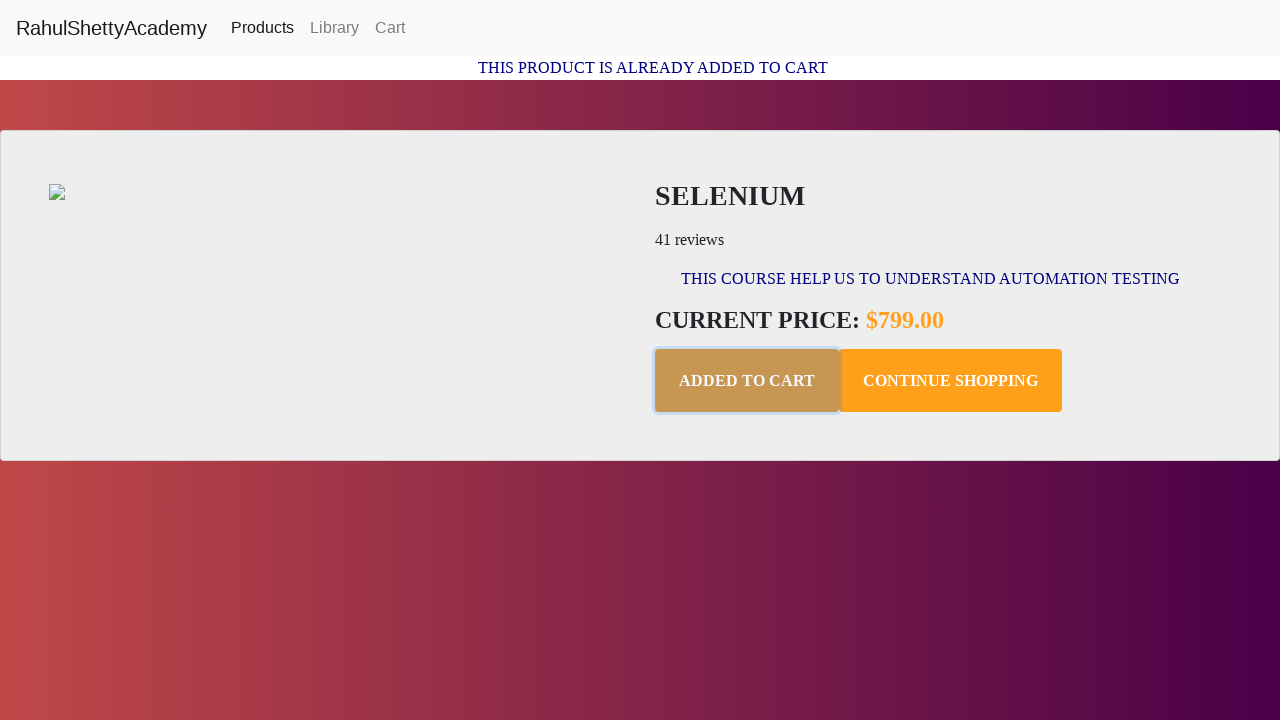